Navigates to W3Schools website and verifies the page loads successfully. The original test focused on reading and adjusting browser window position and size properties.

Starting URL: https://www.w3schools.com/

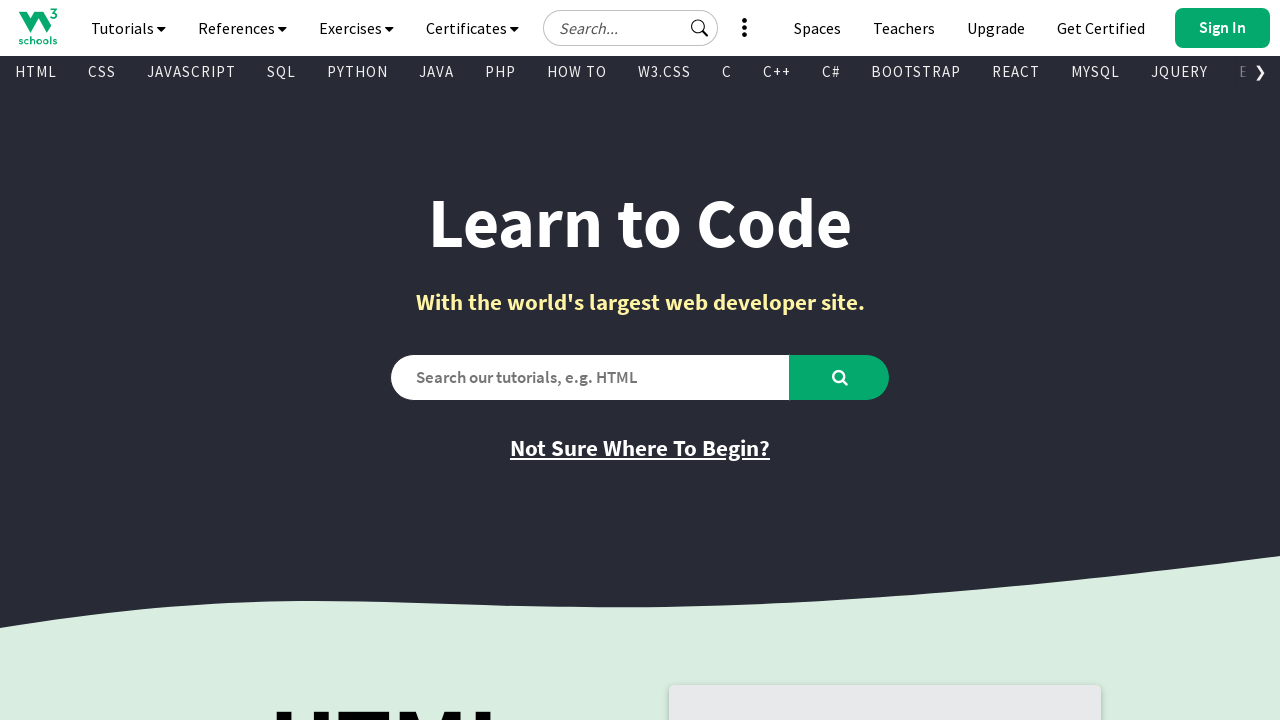

Waited for page to reach domcontentloaded state
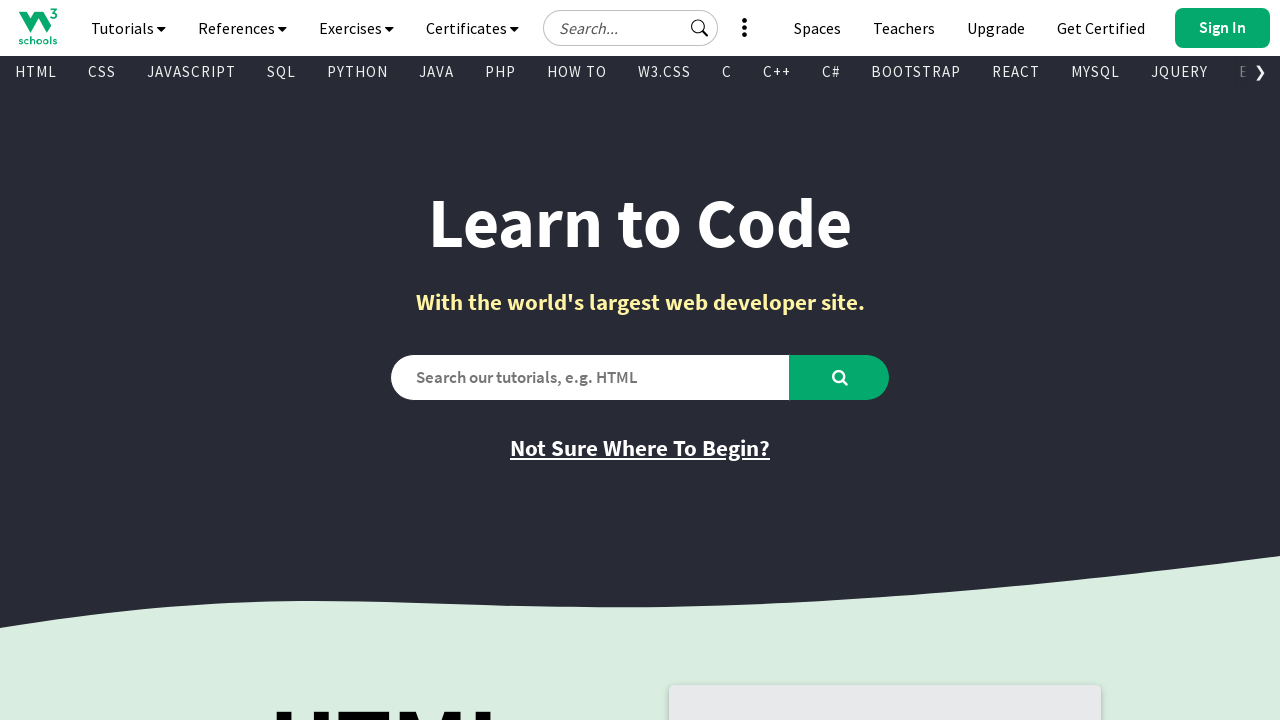

Retrieved initial viewport size: 1280x720
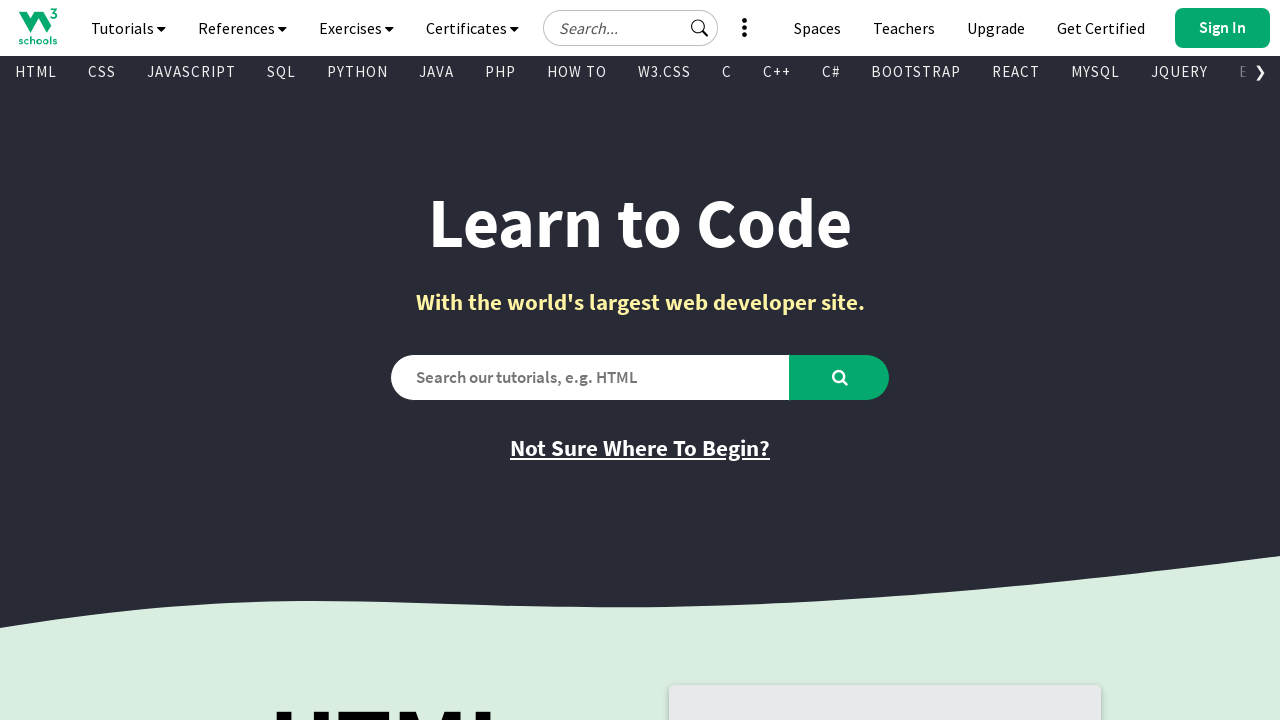

Set viewport size to 1024x768
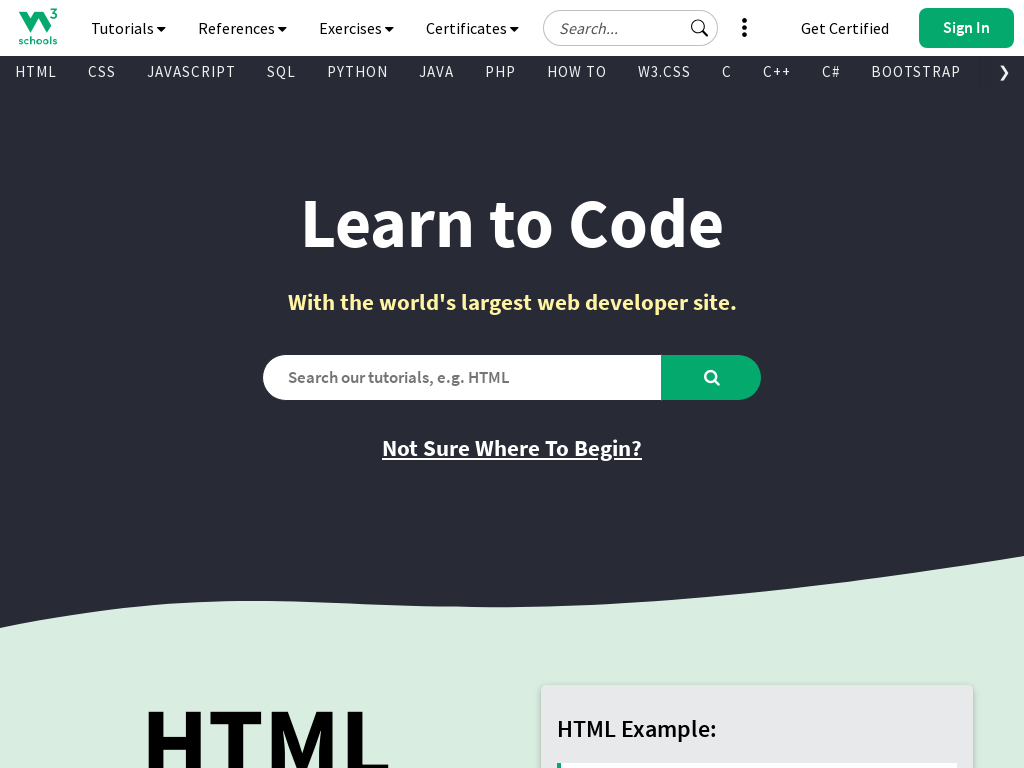

Verified new viewport size: 1024x768
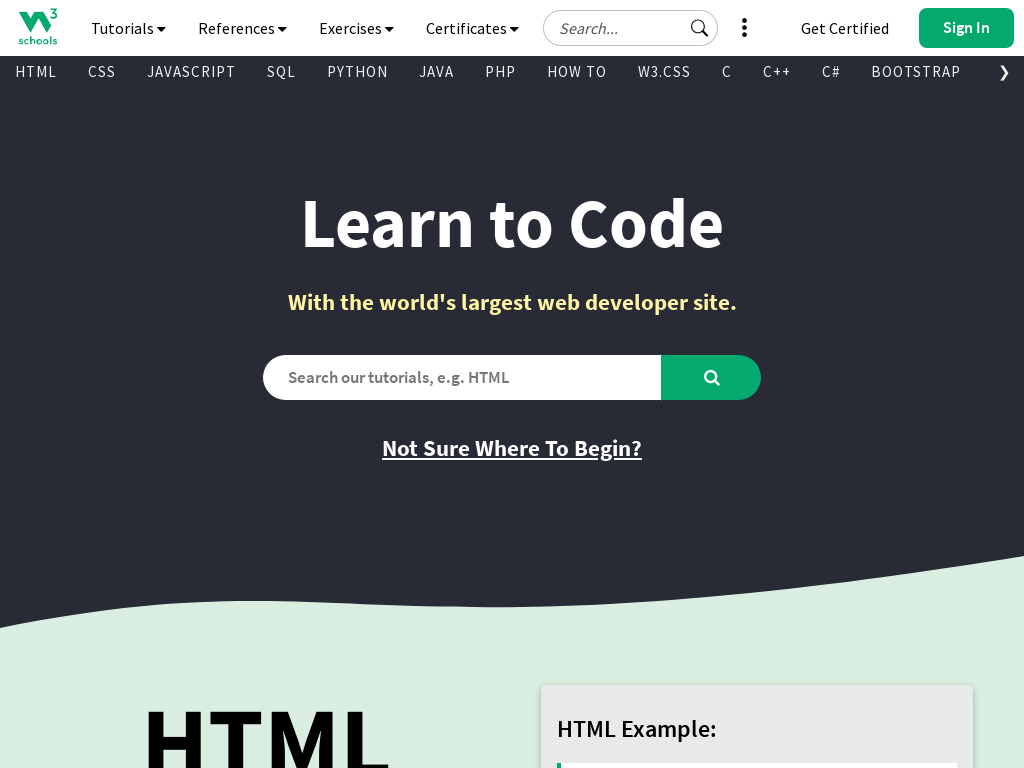

Page body element is visible after viewport adjustment
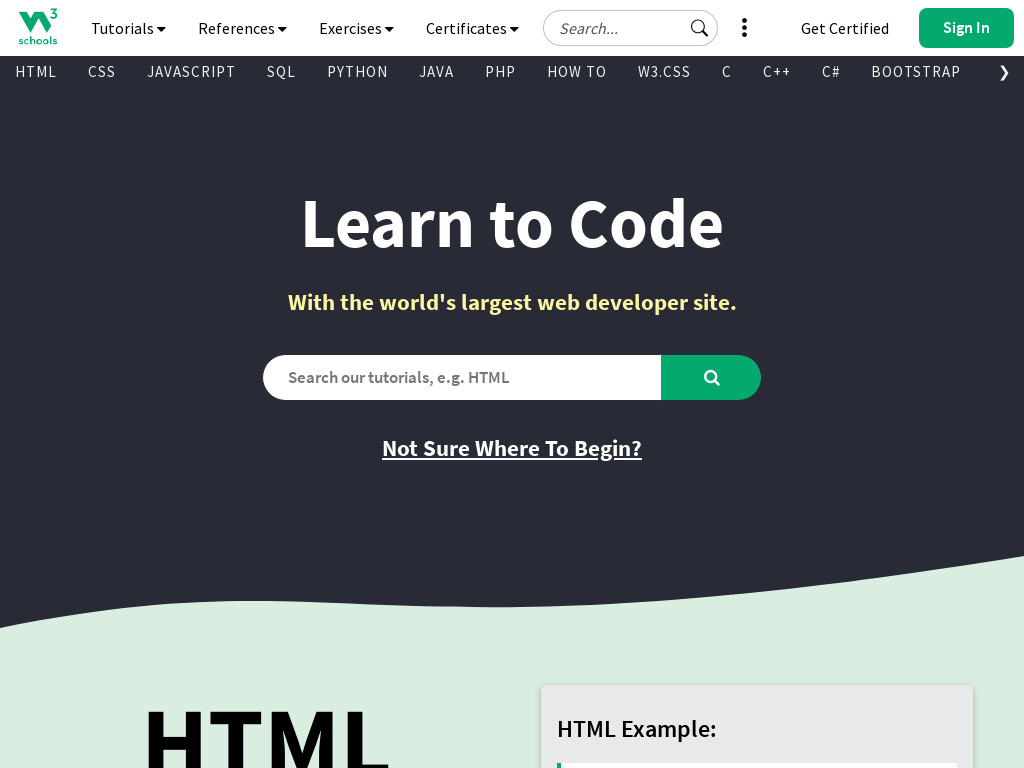

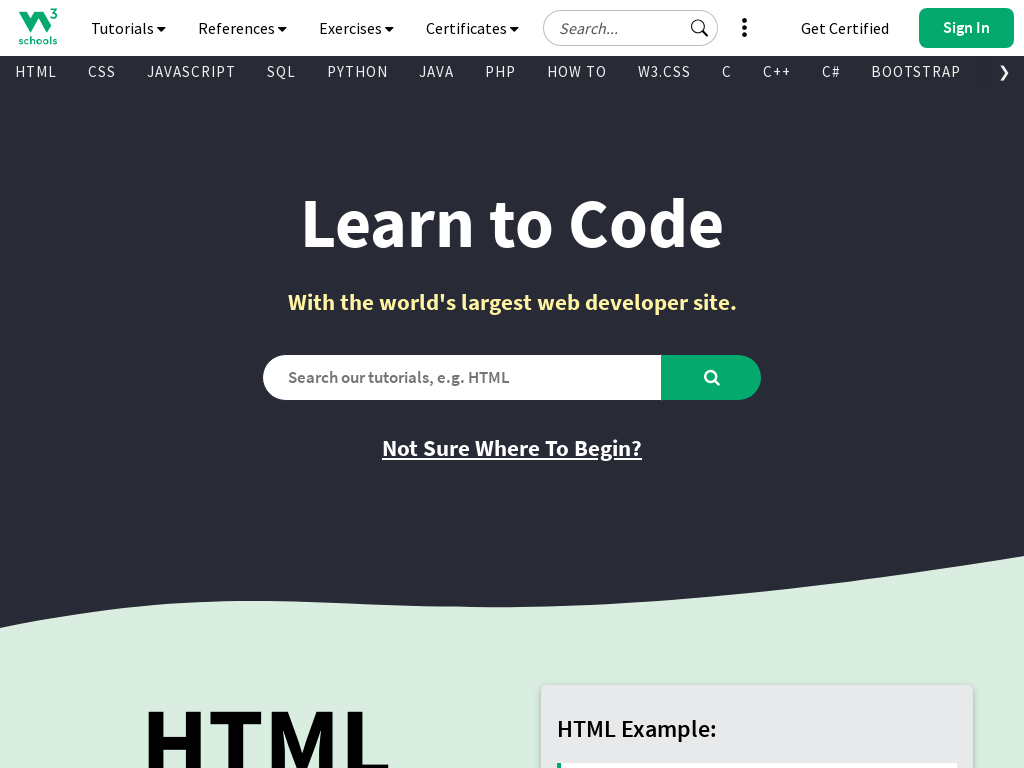